Tests JavaScript execution capabilities by scrolling down the page and then clicking the back-to-top button

Starting URL: https://practice.expandtesting.com/

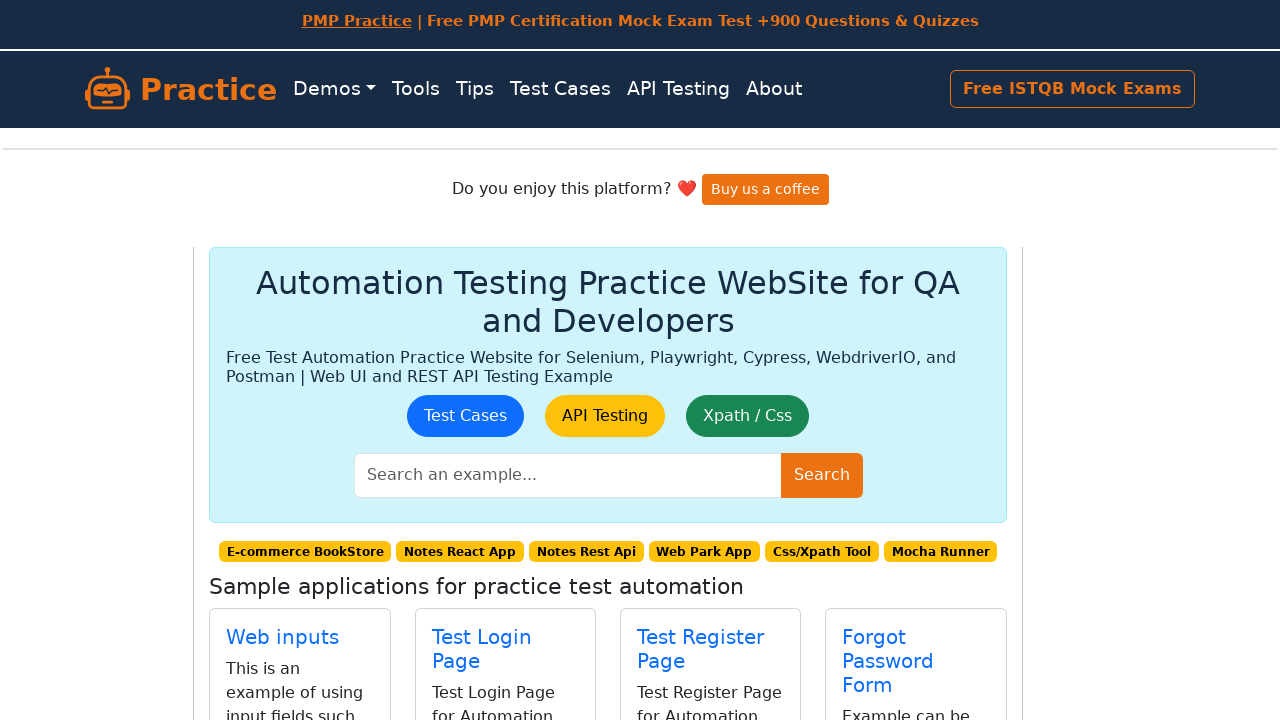

Scrolled down to bottom of page using JavaScript
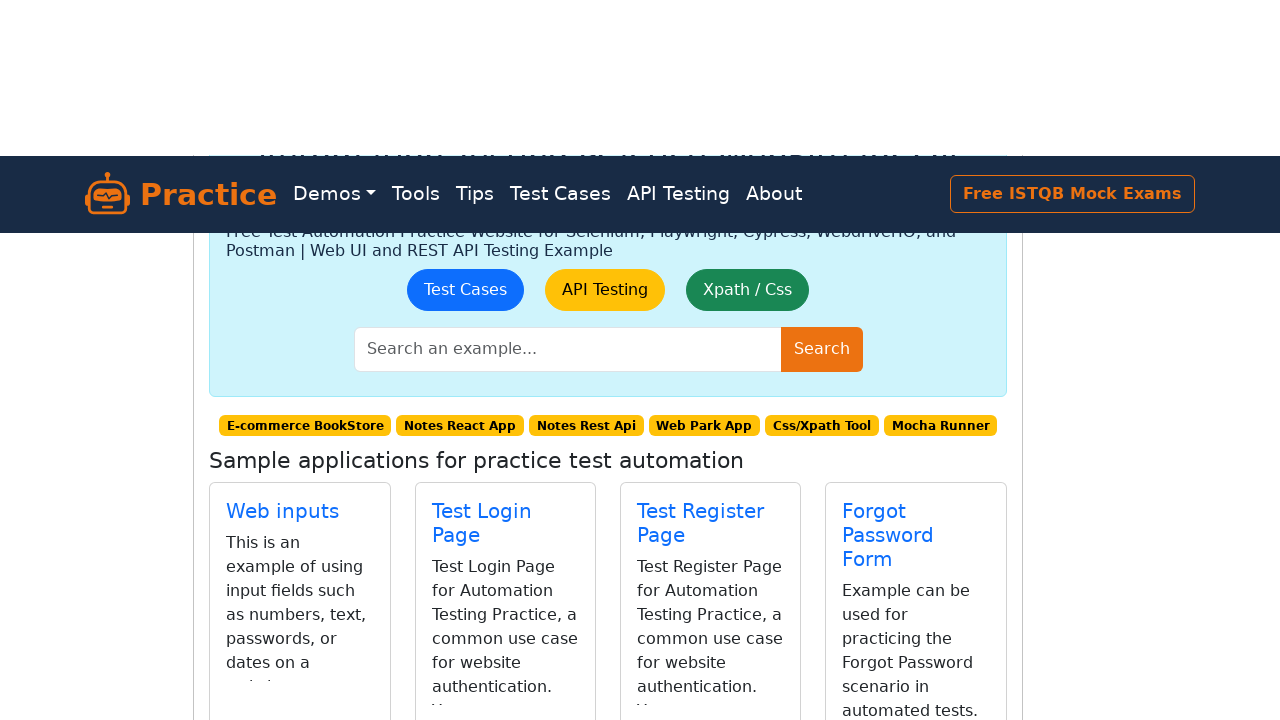

Waited 2 seconds for scroll animation to complete
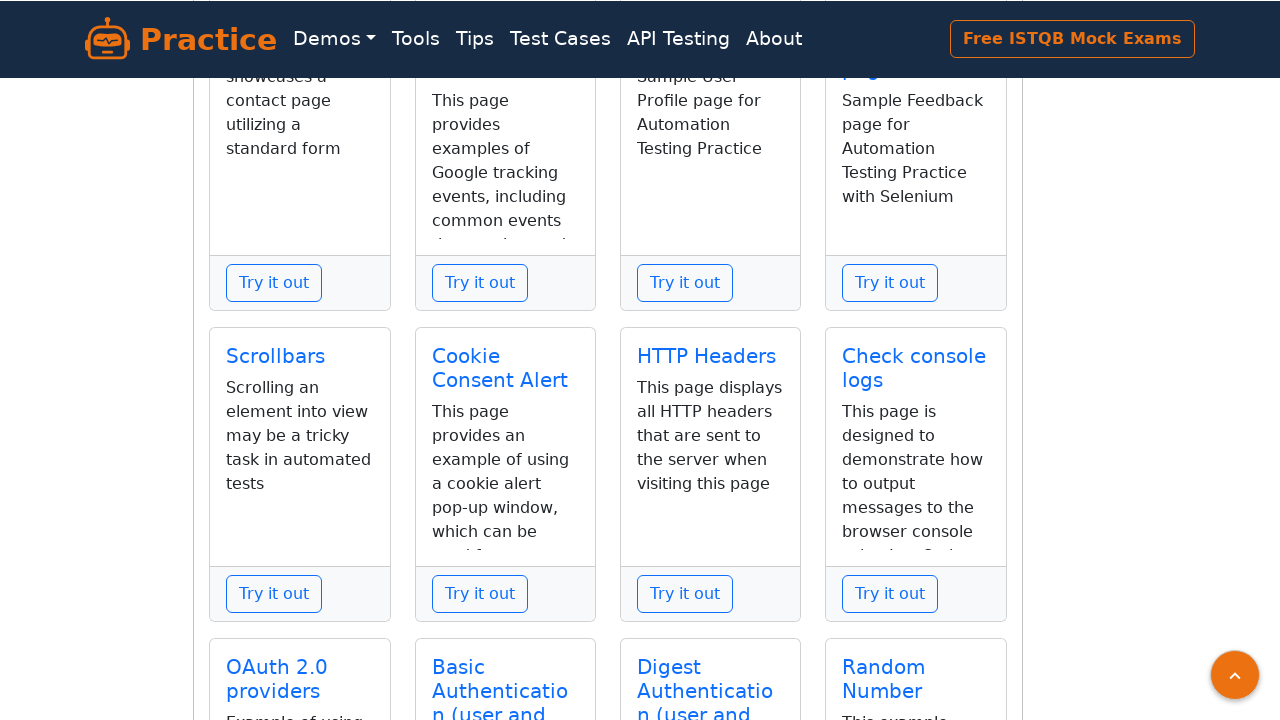

Clicked back-to-top button at (1235, 675) on #back-to-top
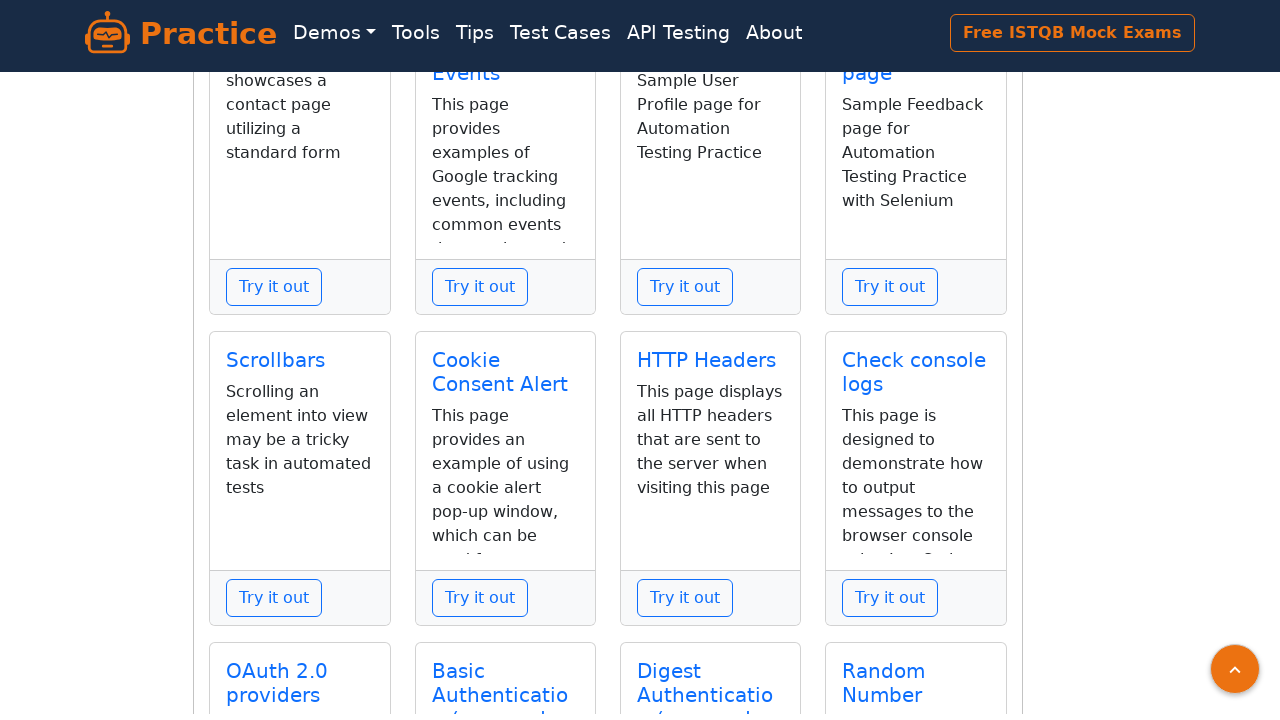

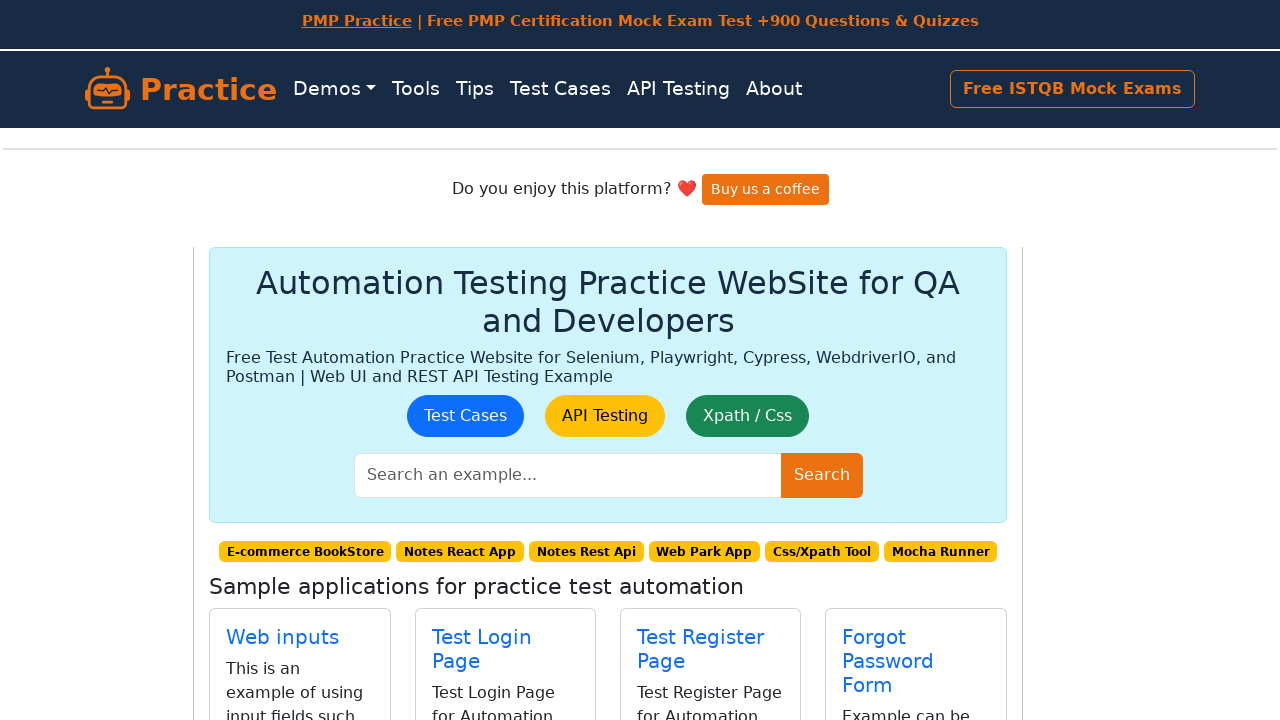